Tests drag-and-drop functionality on jQueryUI's droppable demo by dragging an element and dropping it onto a target area using click-and-hold interaction.

Starting URL: https://jqueryui.com/droppable/

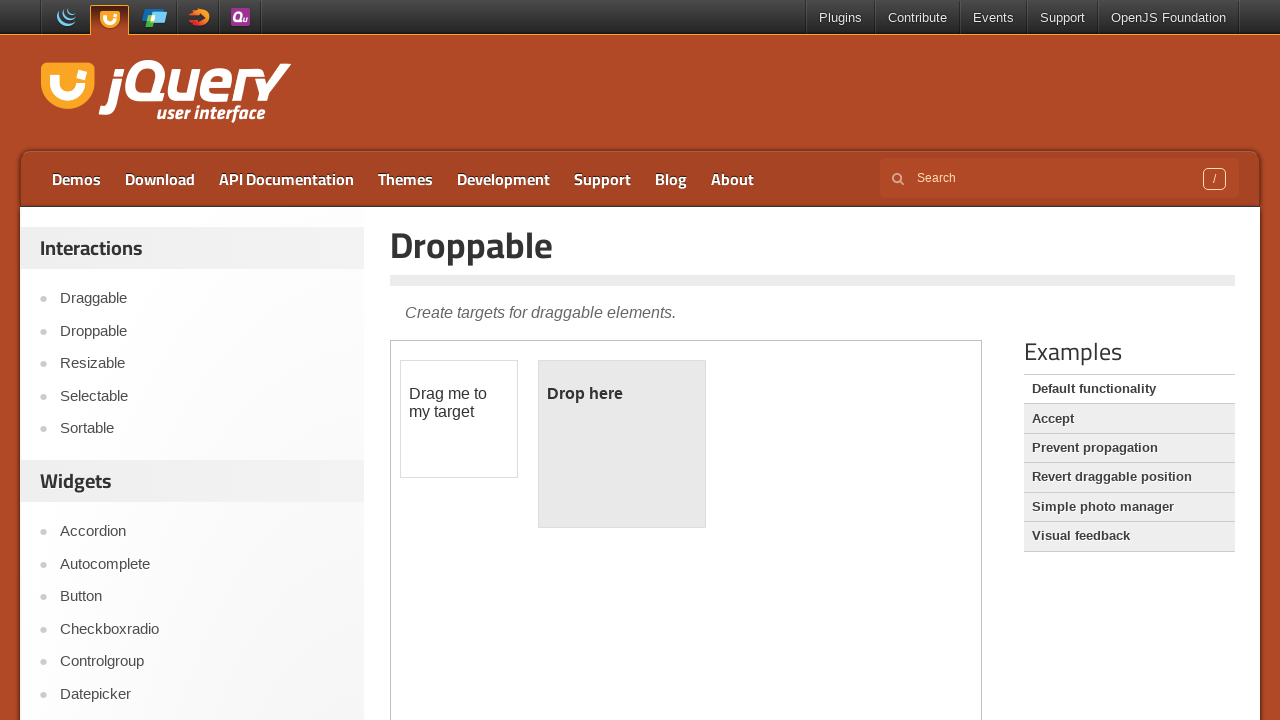

Navigated to jQueryUI droppable demo page
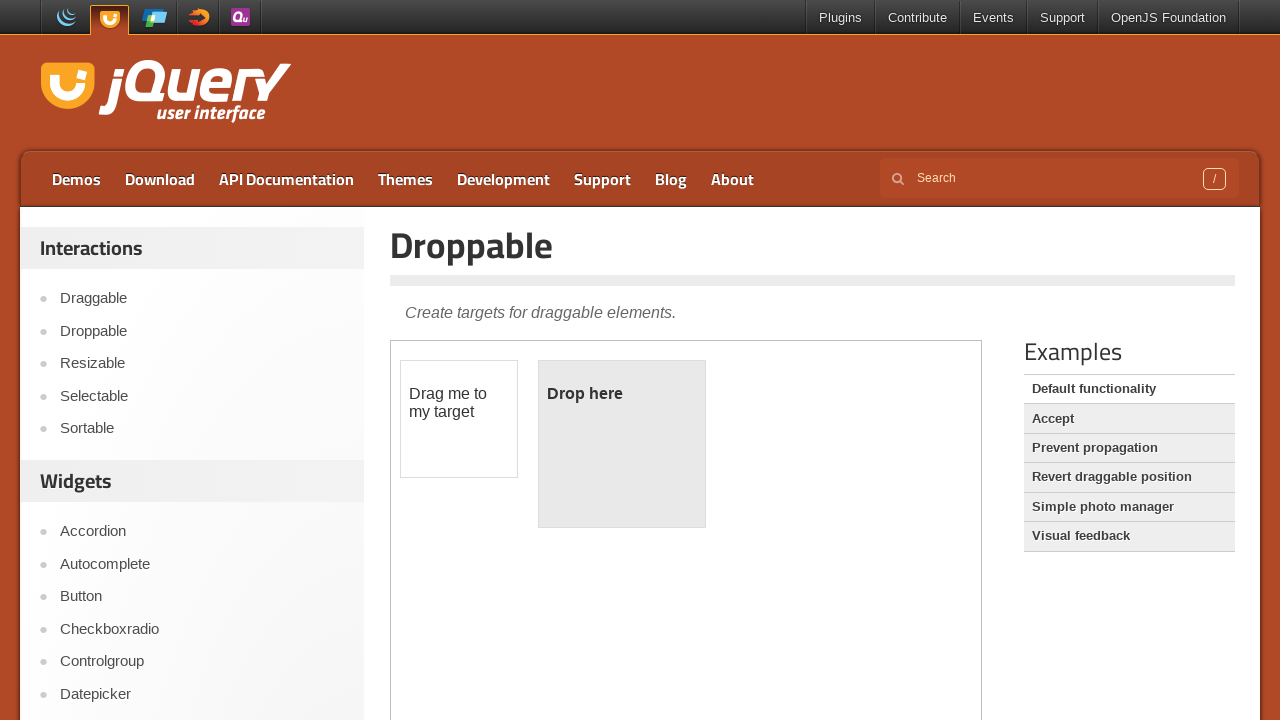

Located demo iframe
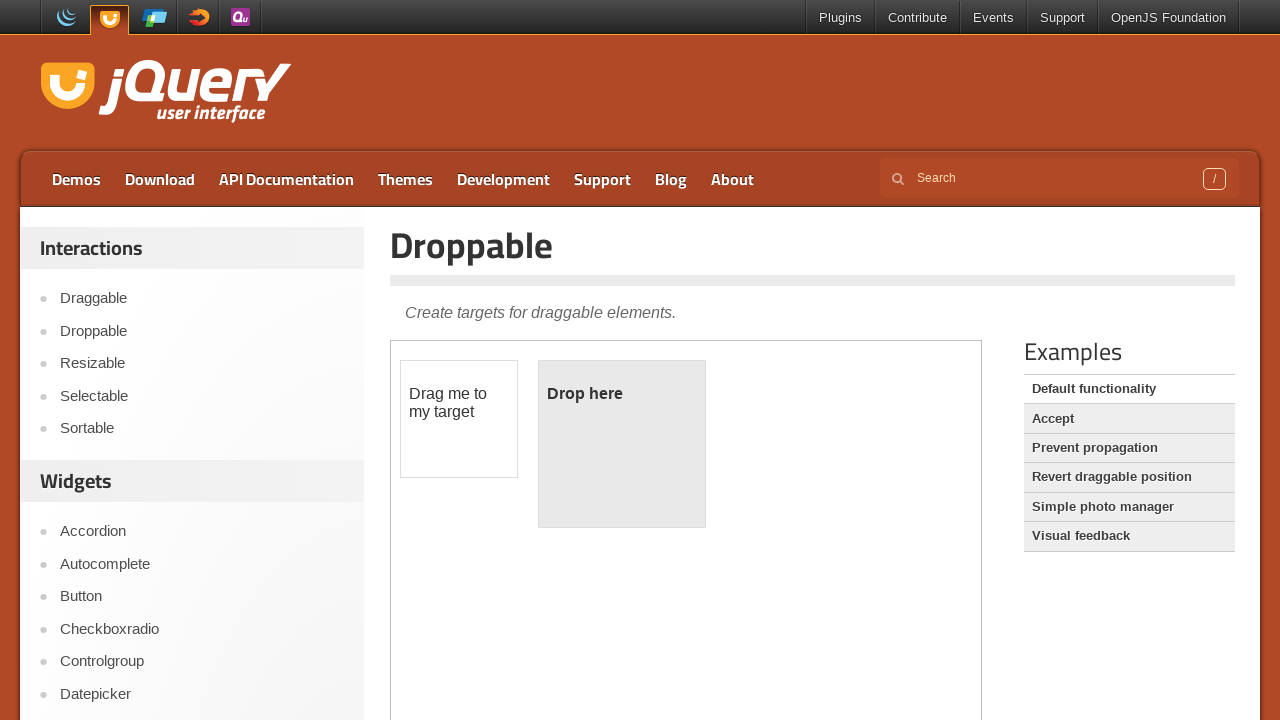

Located draggable and droppable elements within iframe
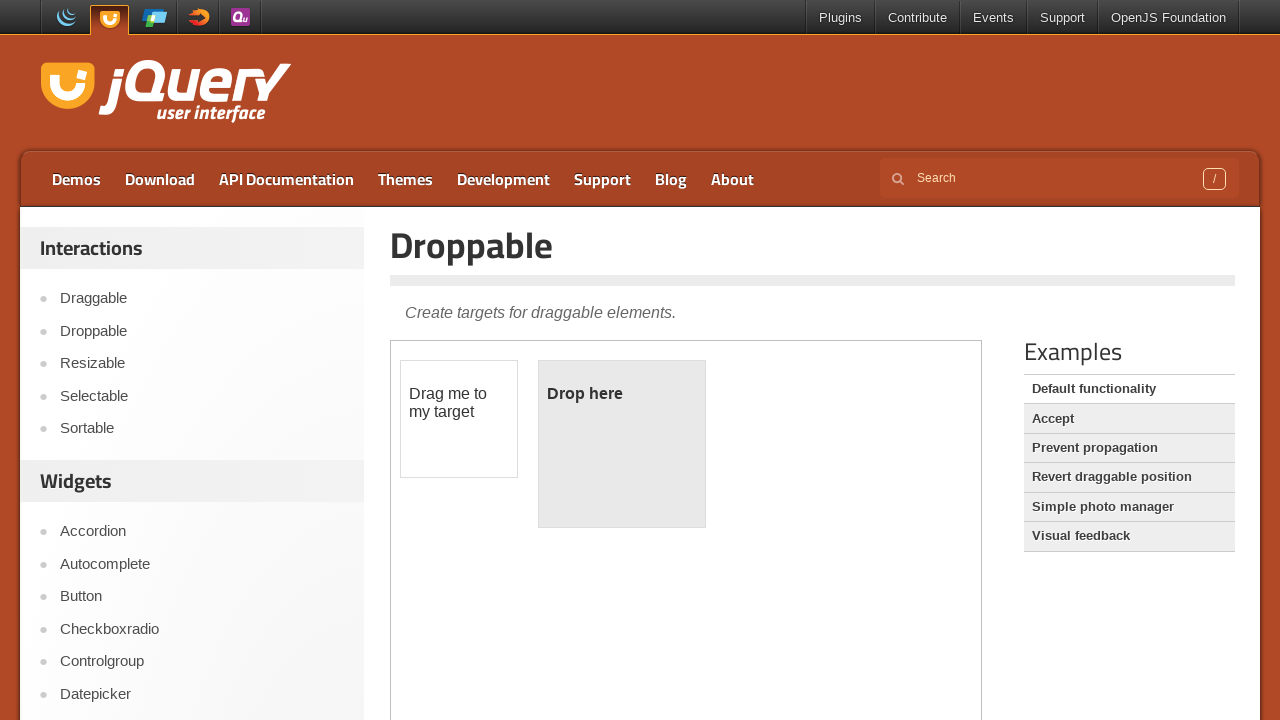

Draggable element is now visible
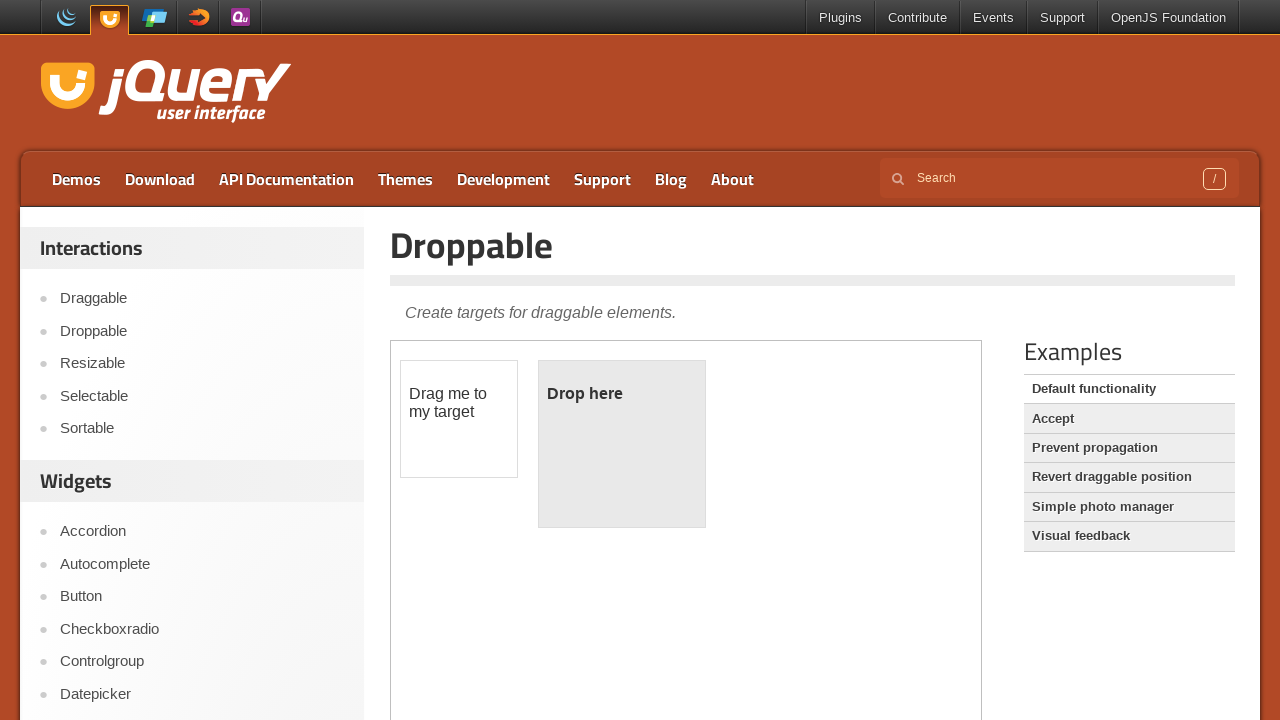

Droppable element is now visible
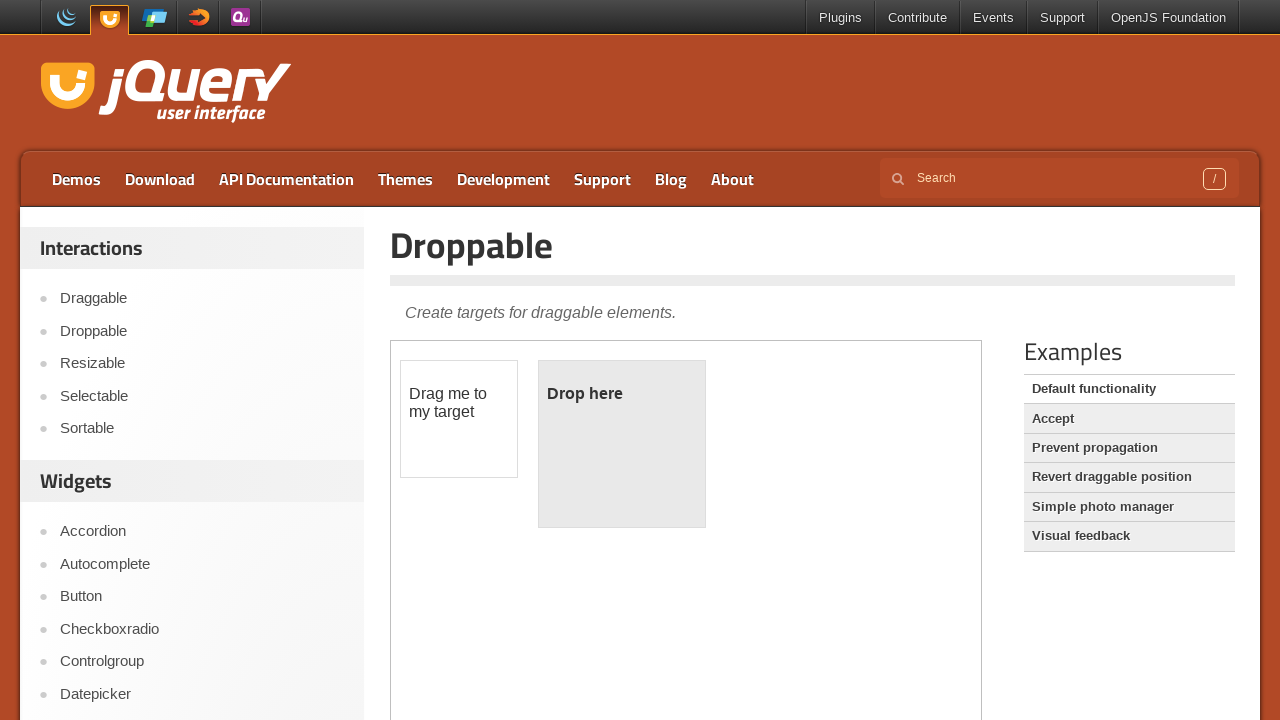

Dragged draggable element onto droppable target area at (622, 444)
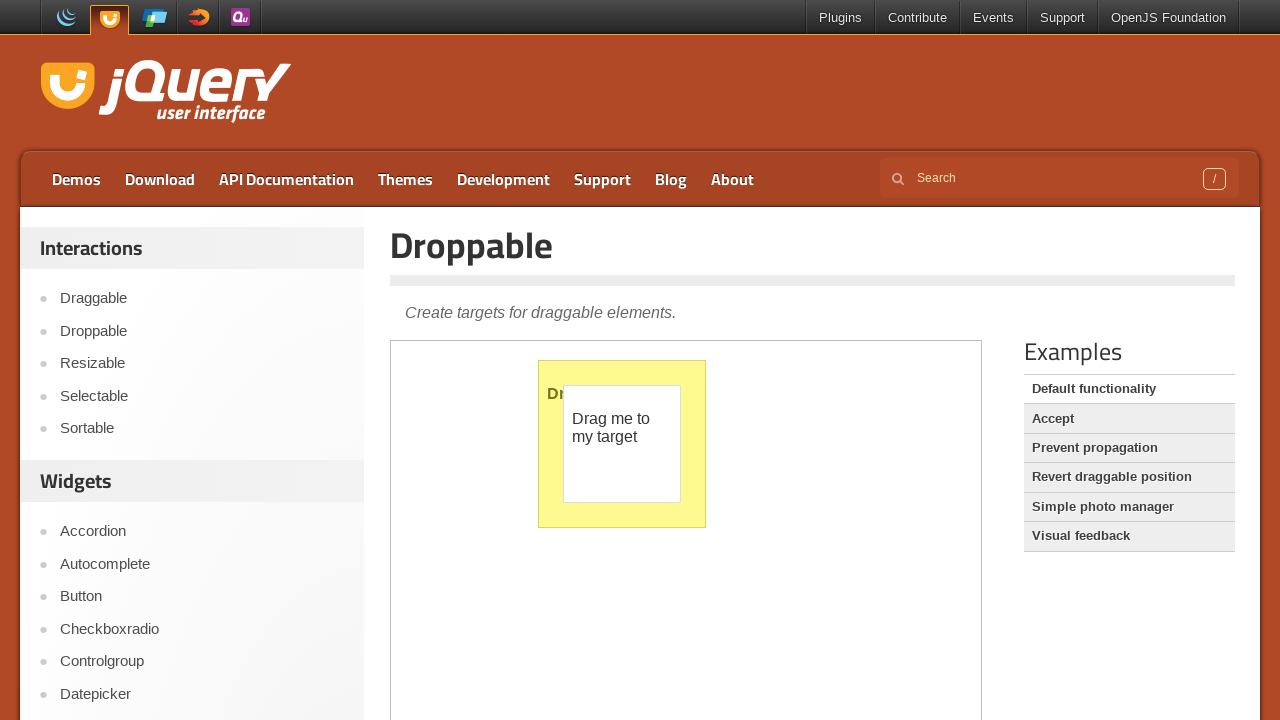

Verified drop was successful - droppable element now displays 'Dropped!'
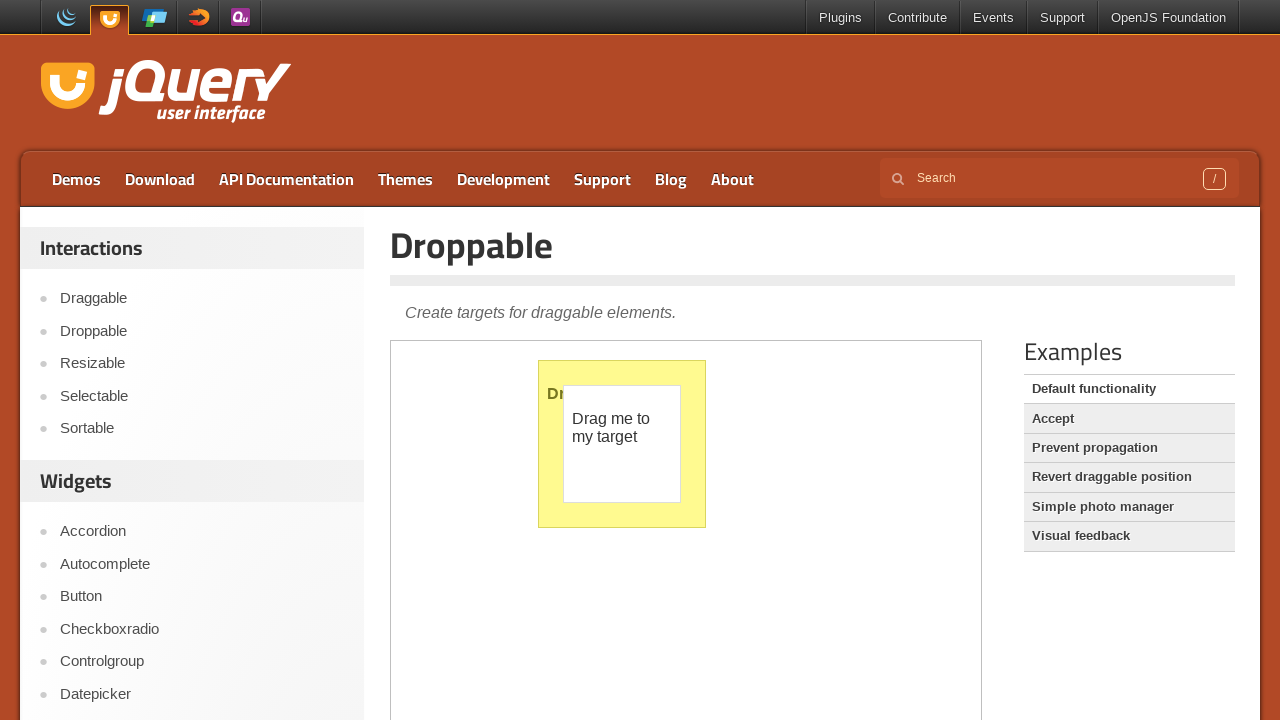

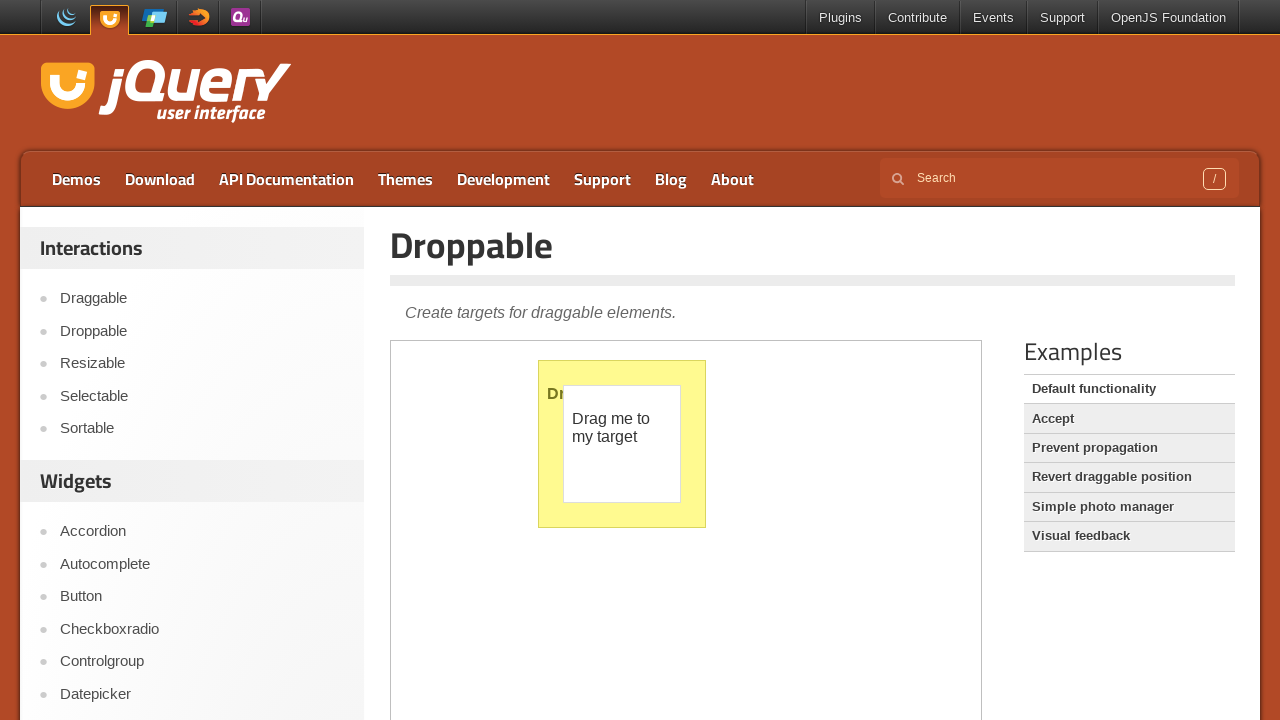